Tests that the browser back button works correctly with filter navigation, showing proper filtered views.

Starting URL: https://demo.playwright.dev/todomvc

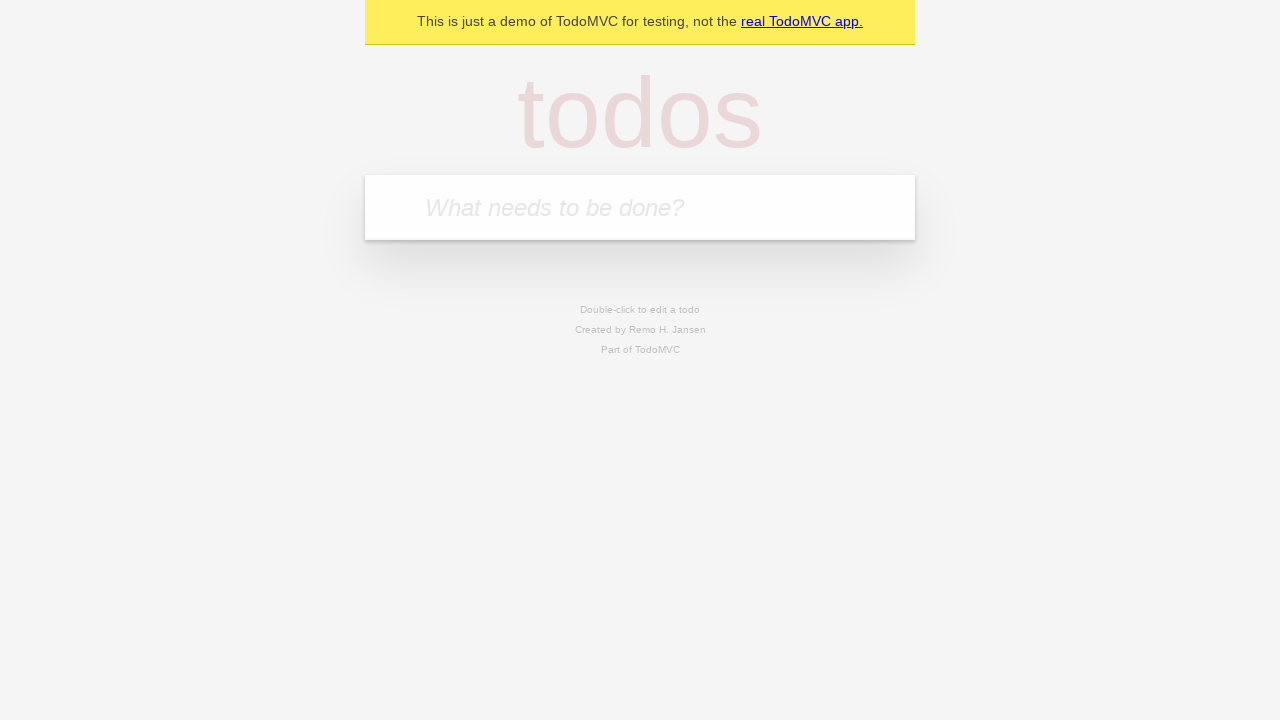

Filled todo input with 'buy some cheese' on internal:attr=[placeholder="What needs to be done?"i]
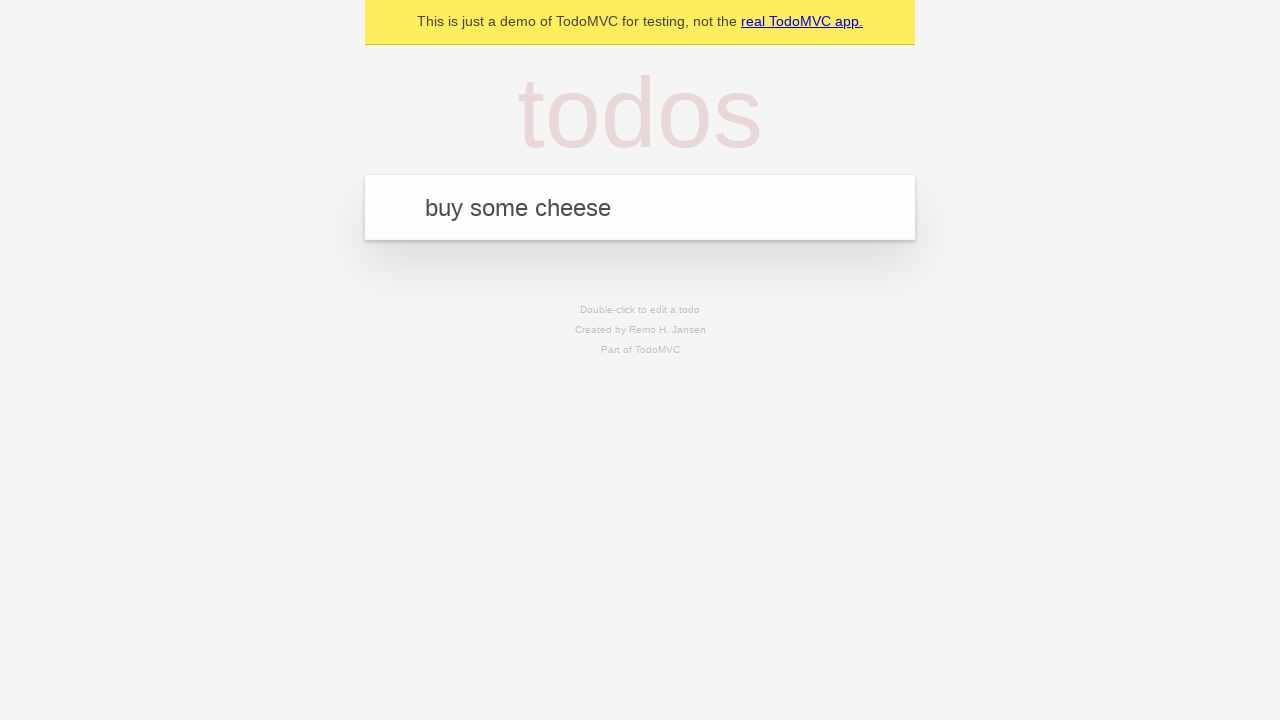

Pressed Enter to add 'buy some cheese' todo on internal:attr=[placeholder="What needs to be done?"i]
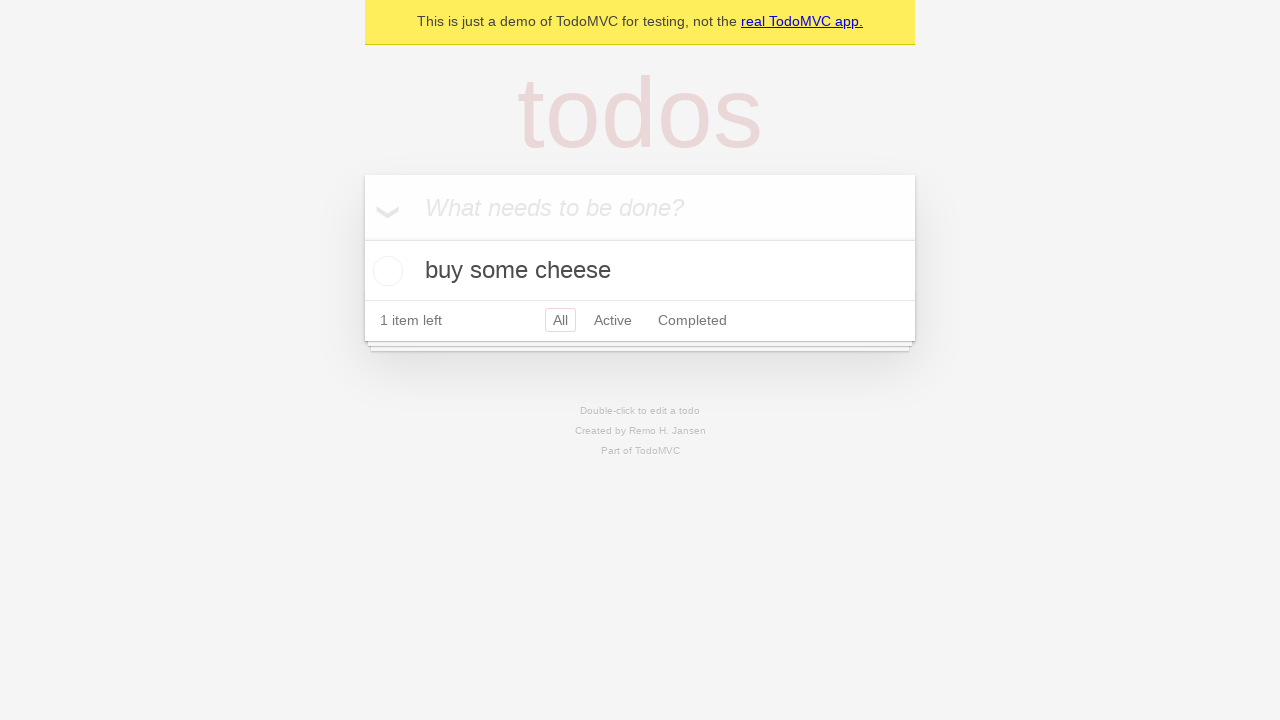

Filled todo input with 'feed the cat' on internal:attr=[placeholder="What needs to be done?"i]
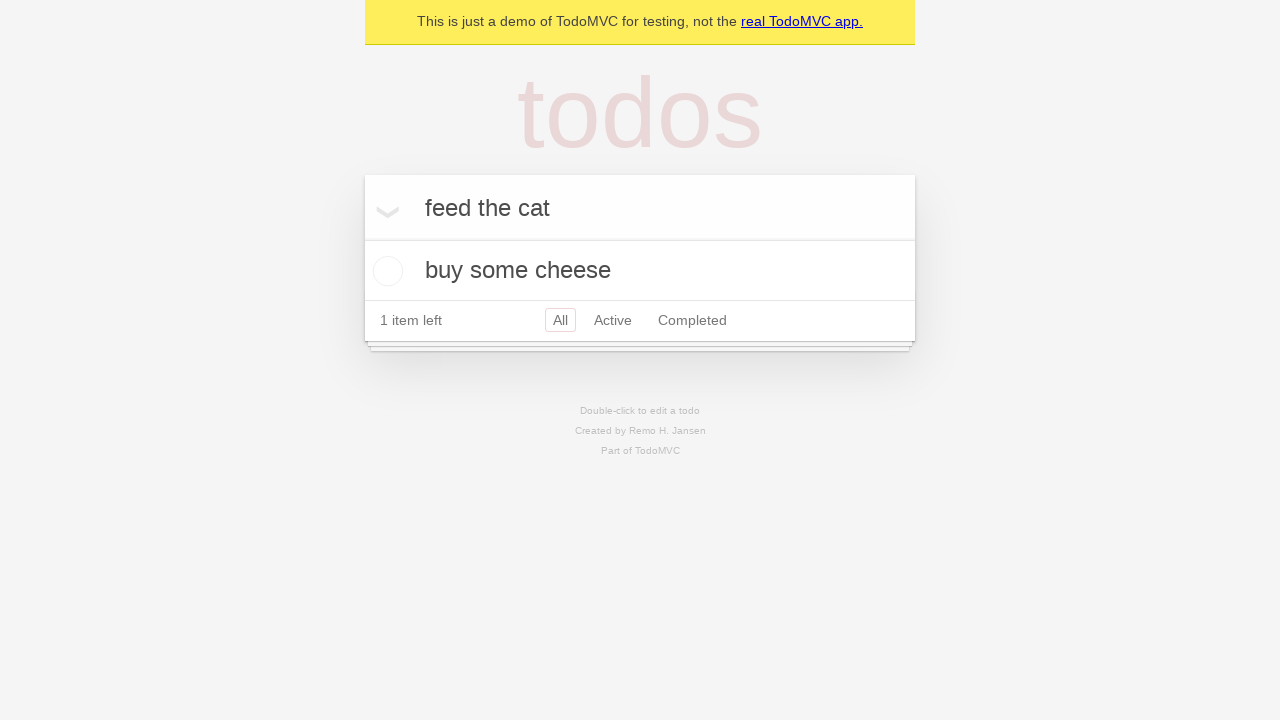

Pressed Enter to add 'feed the cat' todo on internal:attr=[placeholder="What needs to be done?"i]
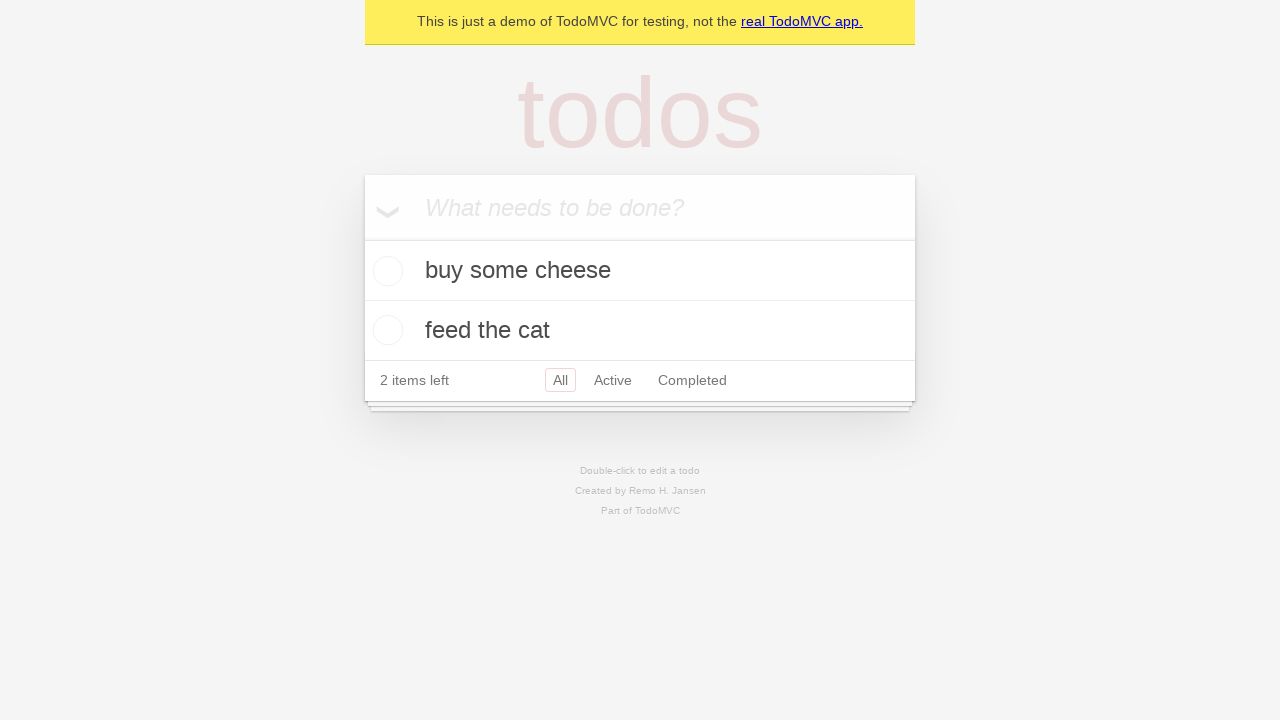

Filled todo input with 'book a doctors appointment' on internal:attr=[placeholder="What needs to be done?"i]
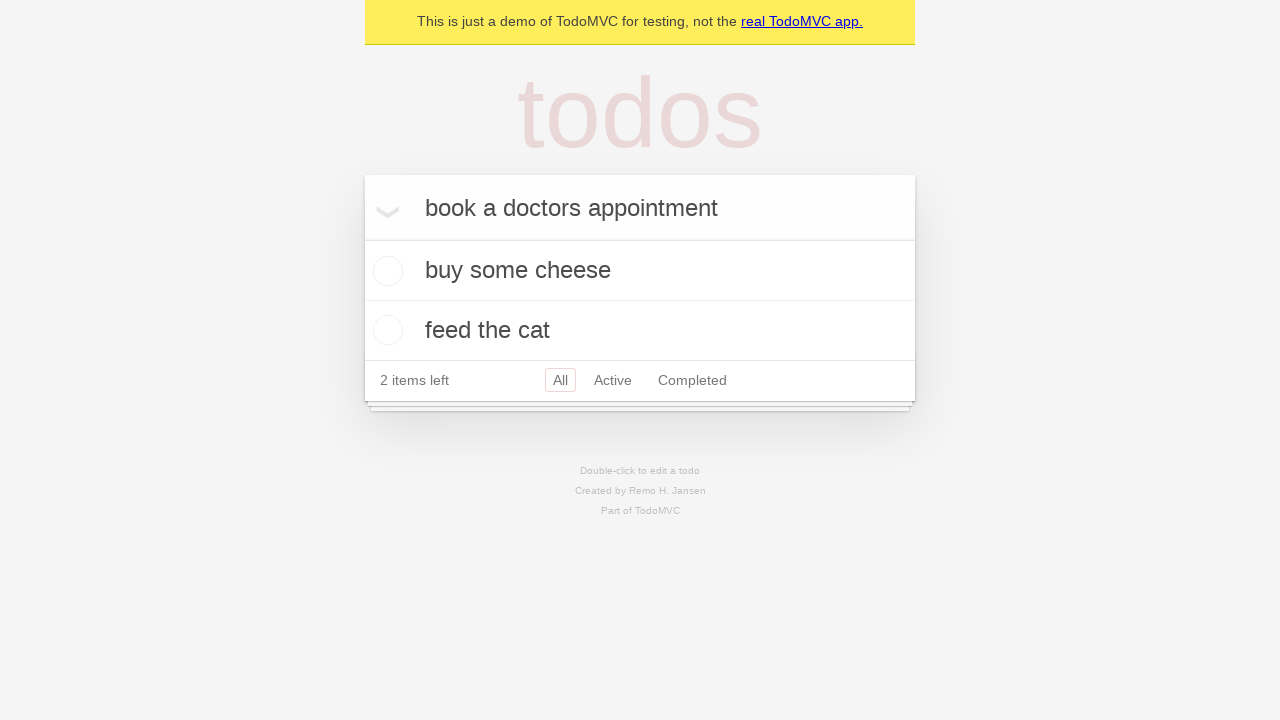

Pressed Enter to add 'book a doctors appointment' todo on internal:attr=[placeholder="What needs to be done?"i]
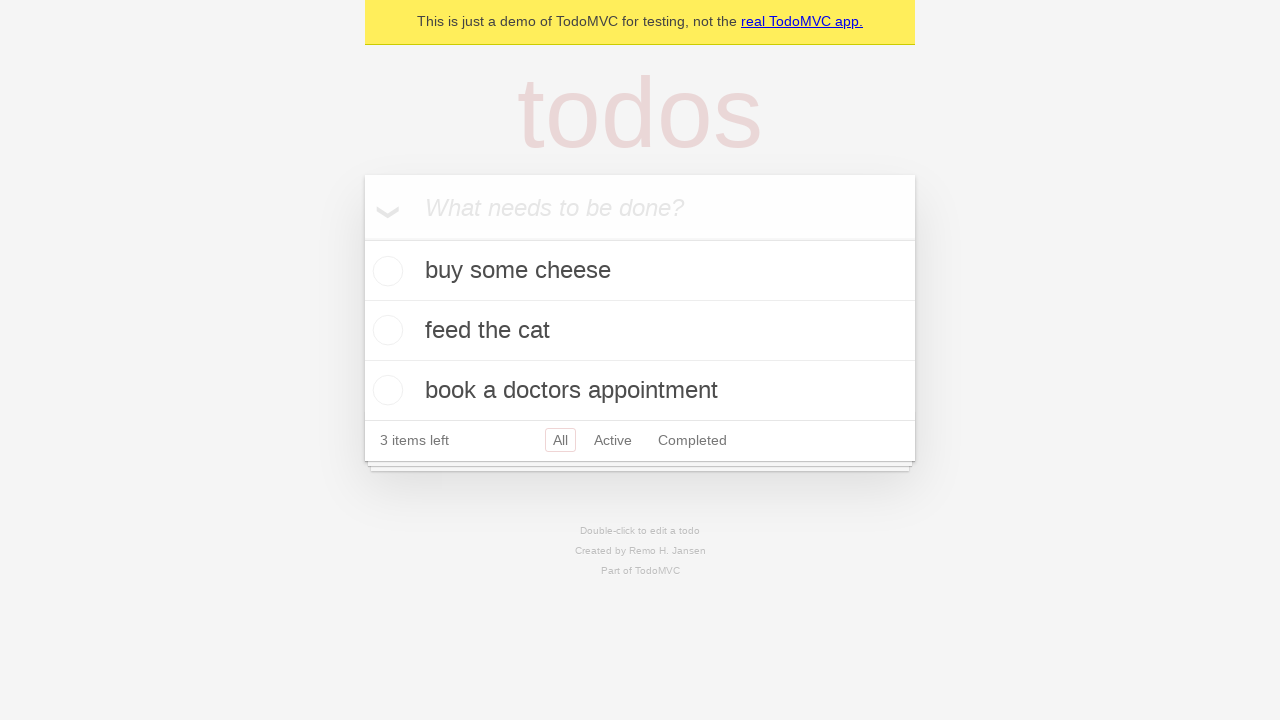

Checked the second todo item 'feed the cat' at (385, 330) on [data-testid='todo-item'] >> nth=1 >> internal:role=checkbox
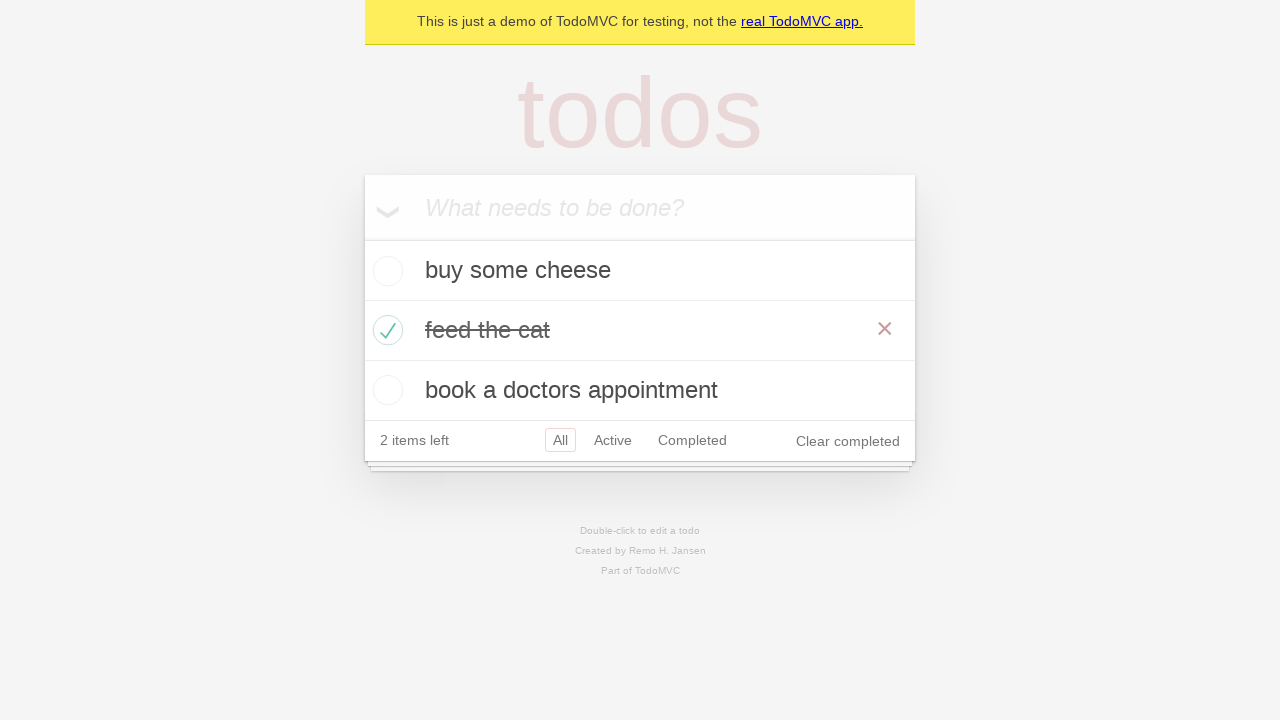

Clicked 'All' filter to view all todos at (560, 440) on internal:role=link[name="All"i]
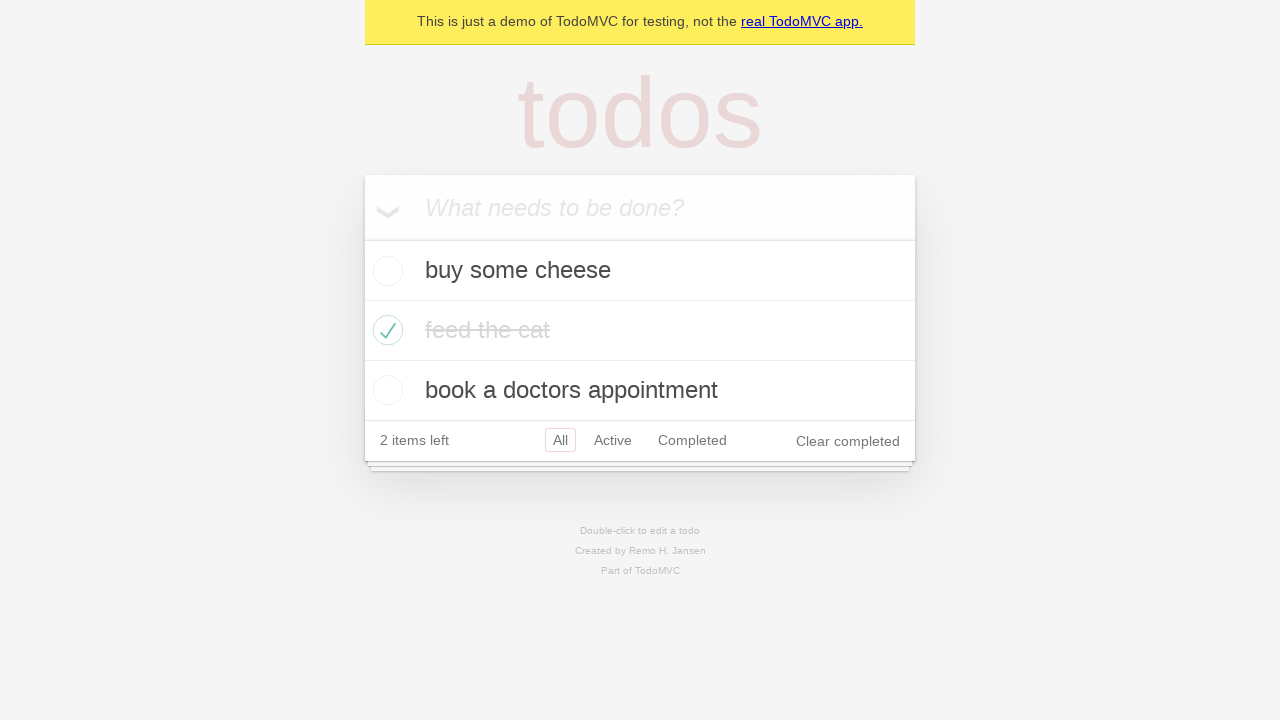

Clicked 'Active' filter to view active todos at (613, 440) on internal:role=link[name="Active"i]
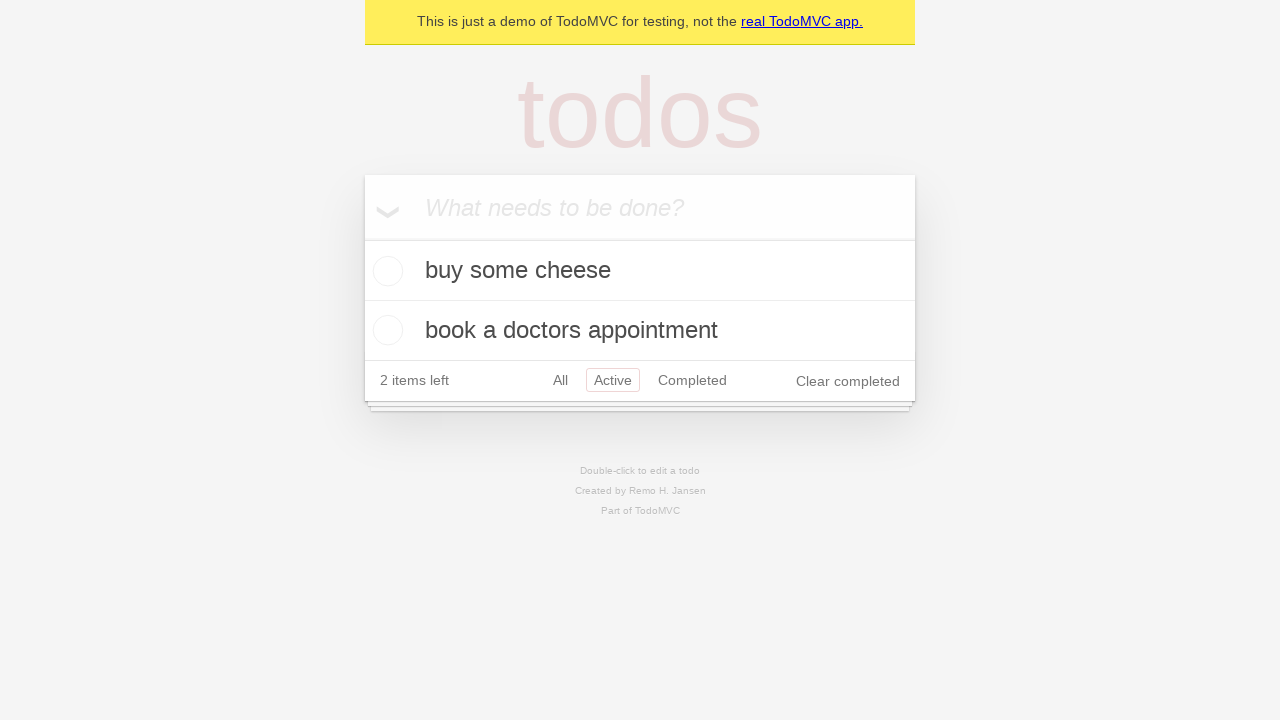

Clicked 'Completed' filter to view completed todos at (692, 380) on internal:role=link[name="Completed"i]
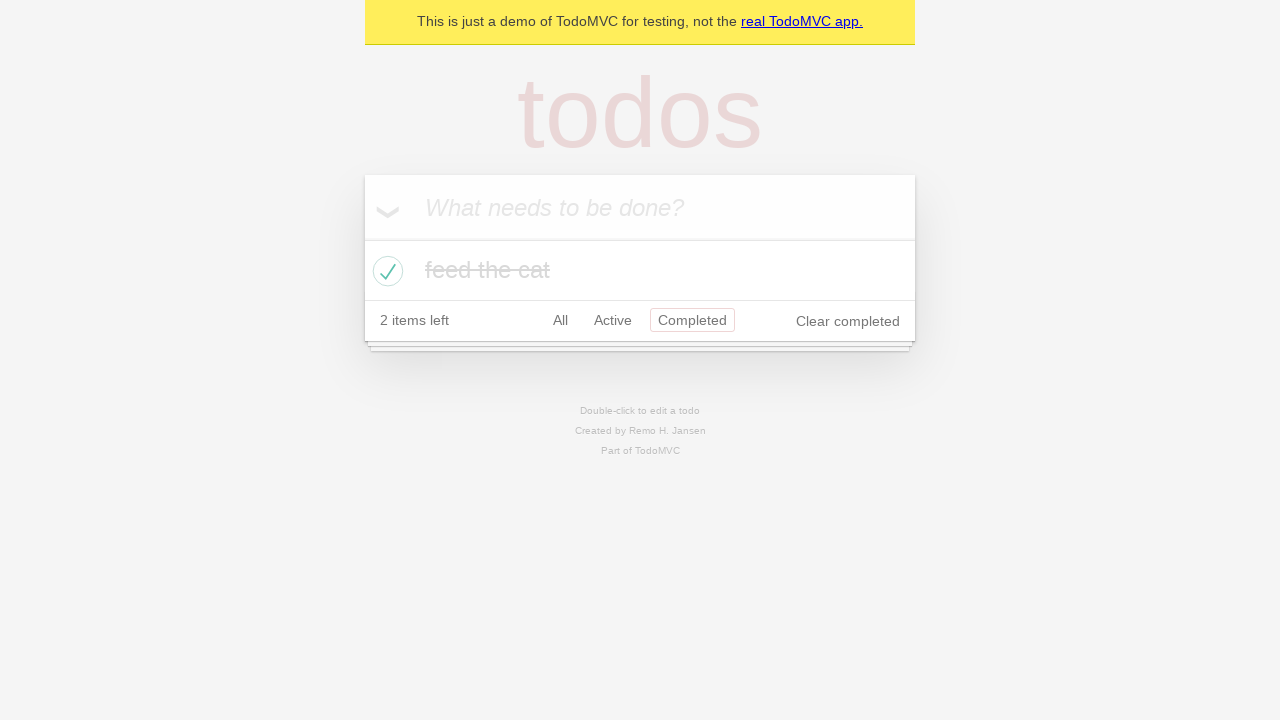

Navigated back to 'Active' filter using browser back button
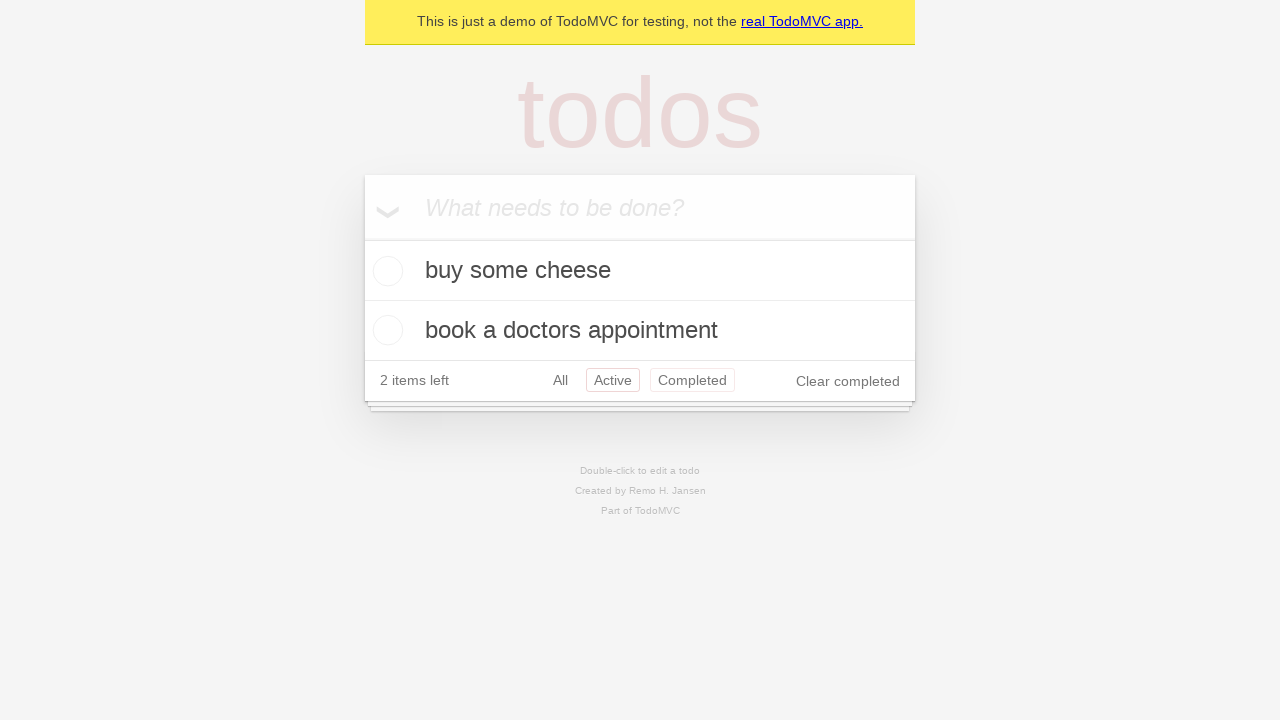

Navigated back to 'All' filter using browser back button
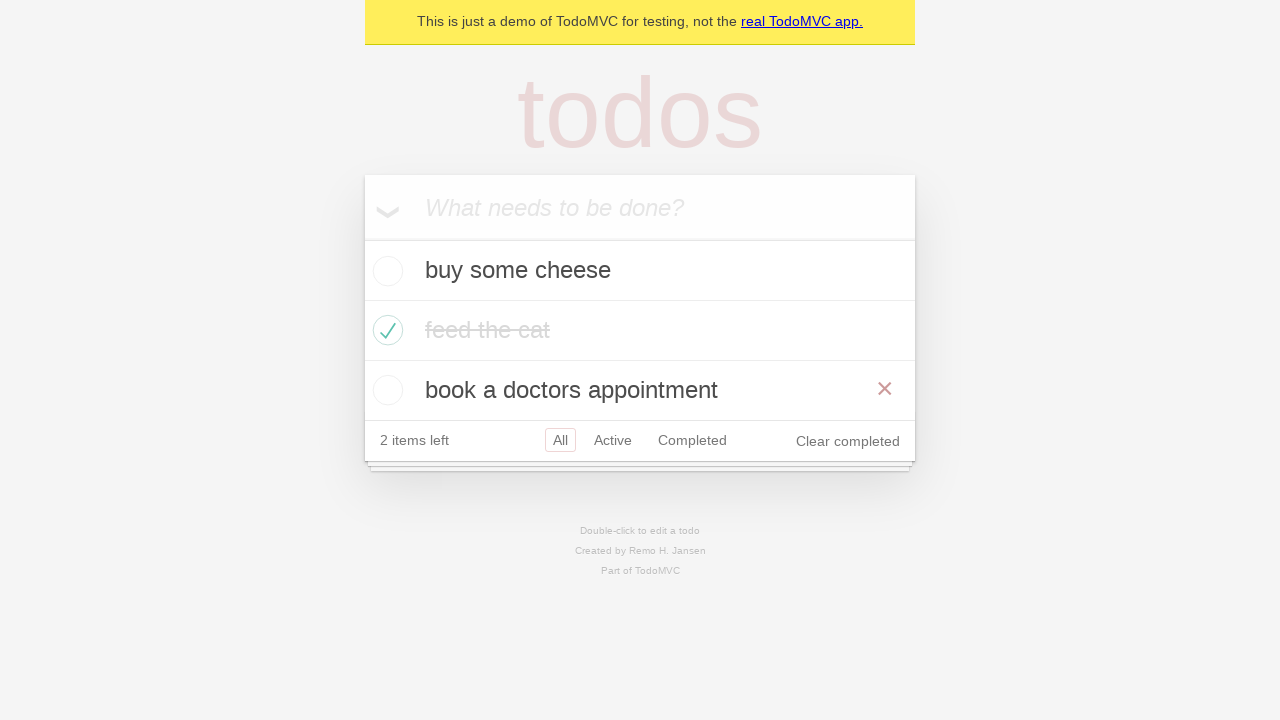

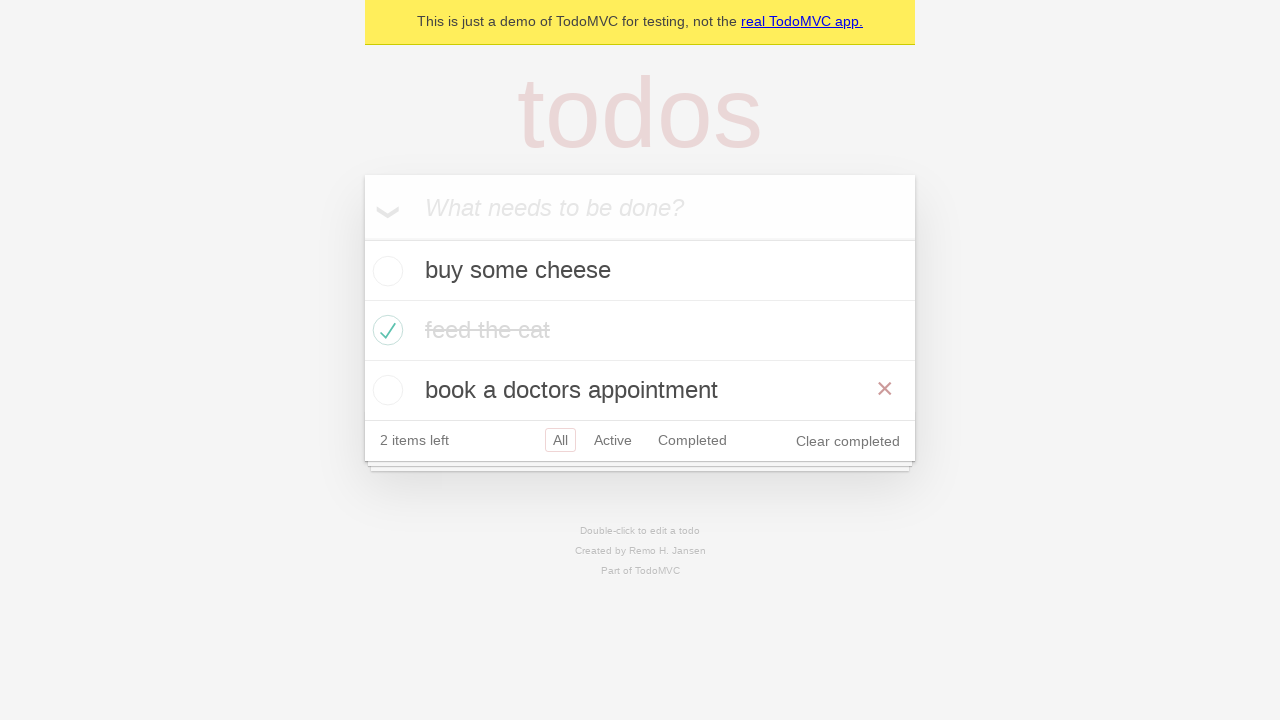